Tests menu display functionality by navigating to the restaurant homepage and clicking on the Menu section to verify menu items are displayed

Starting URL: https://cbarnc.github.io/Group3-repo-projects/

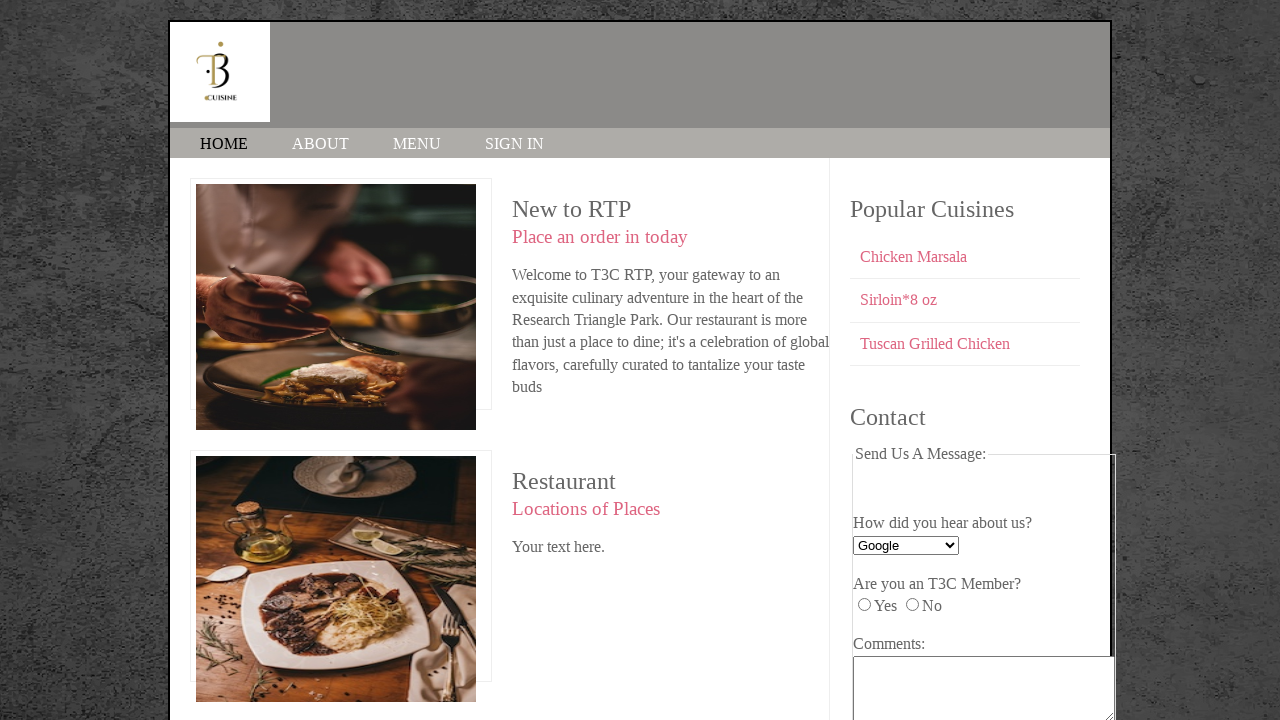

Navigated to restaurant homepage
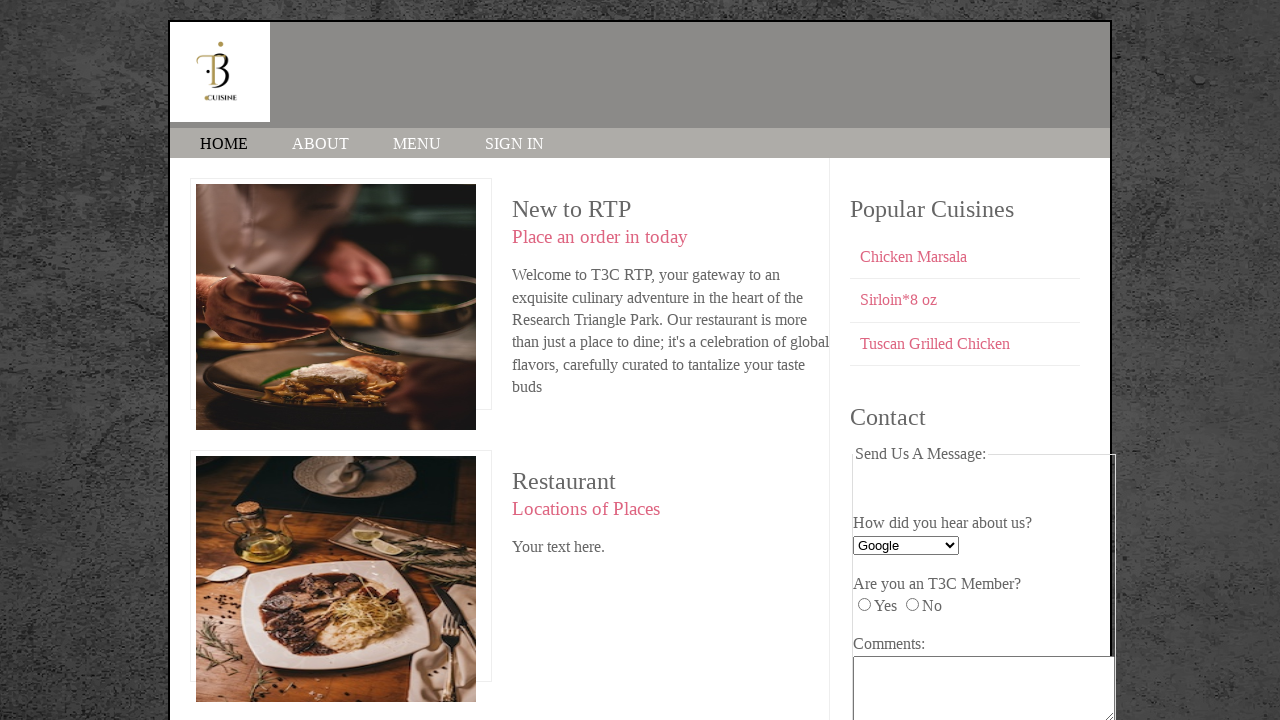

Clicked on Menu section link at (417, 144) on text=MENU
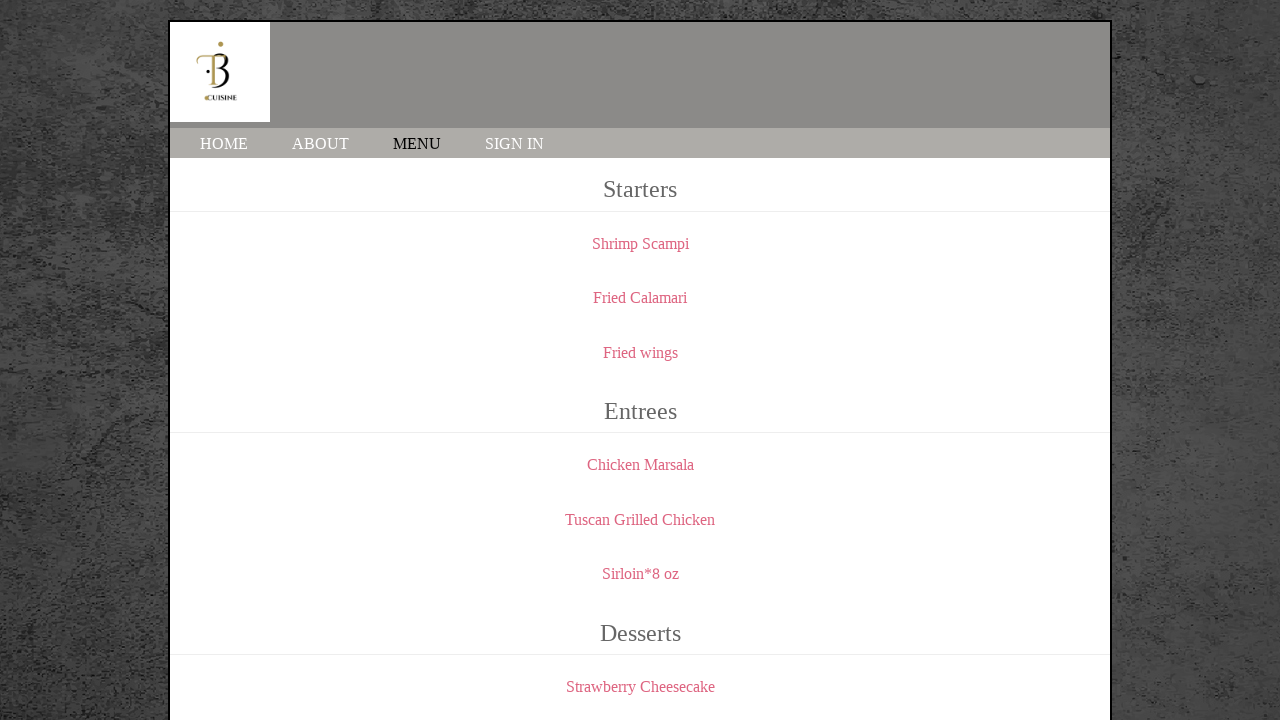

Menu items loaded and displayed
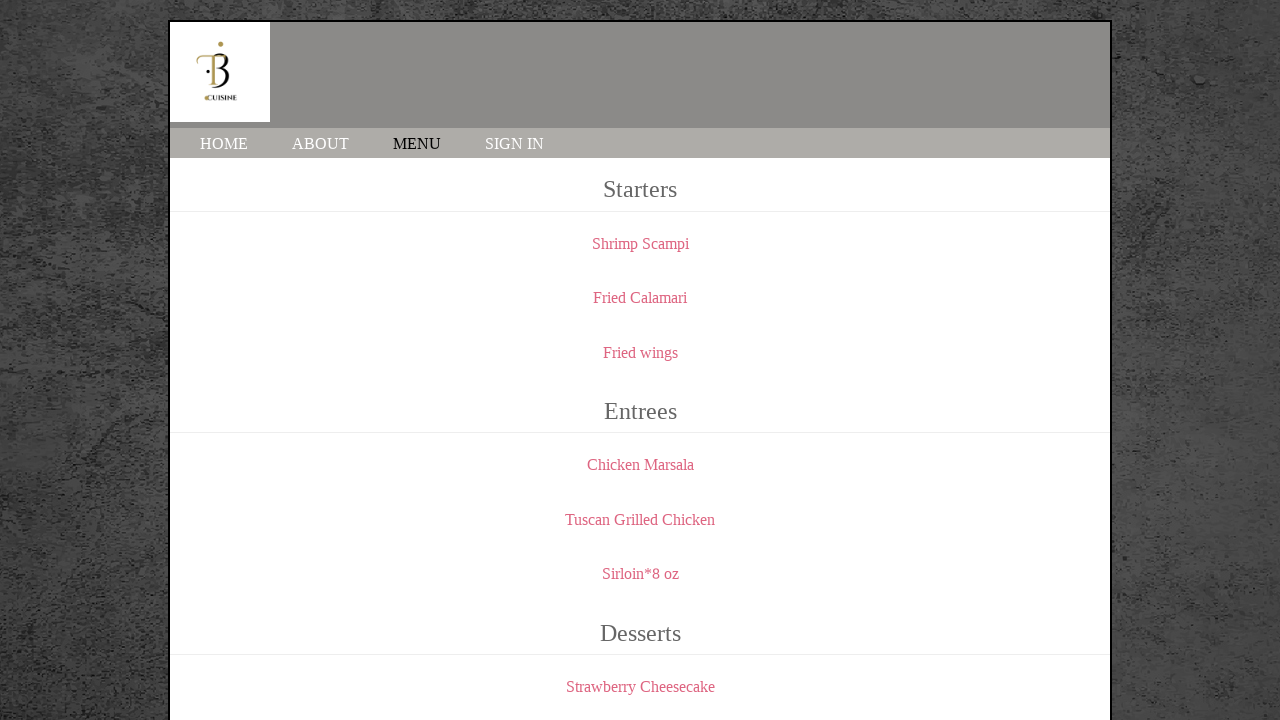

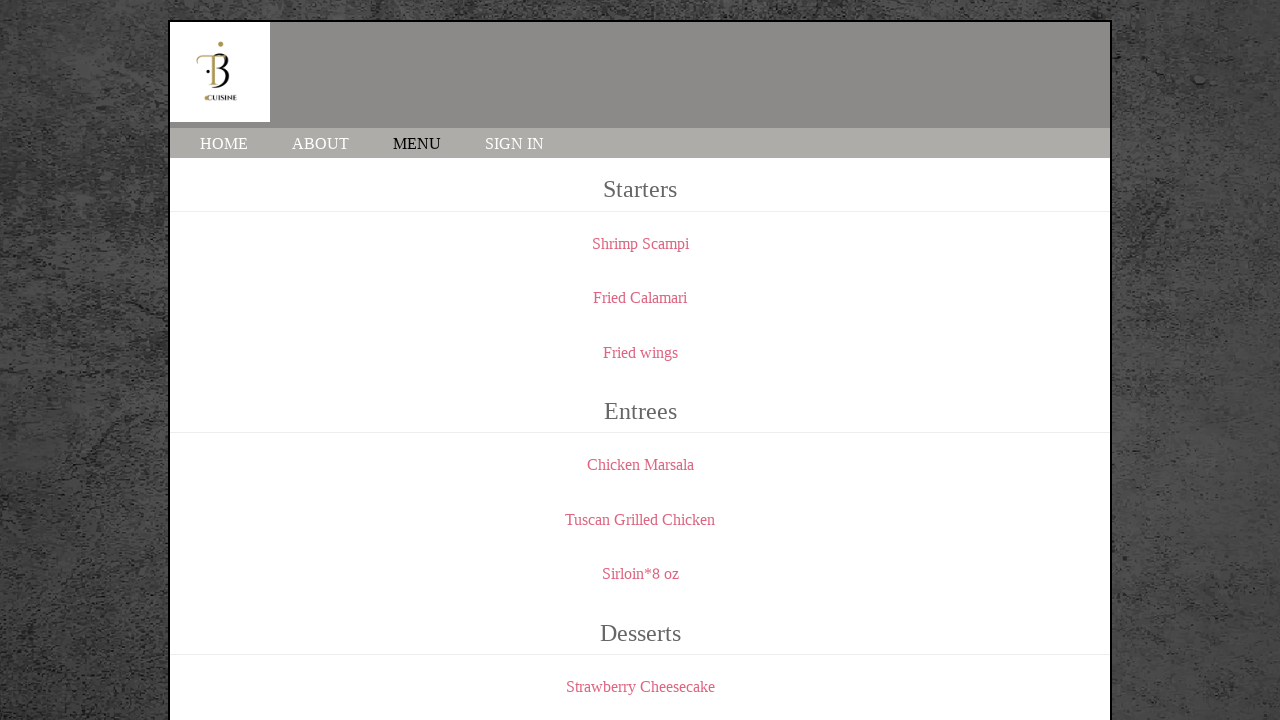